Tests selecting the first option from a dropdown by index and verifies the selection

Starting URL: http://the-internet.herokuapp.com/dropdown

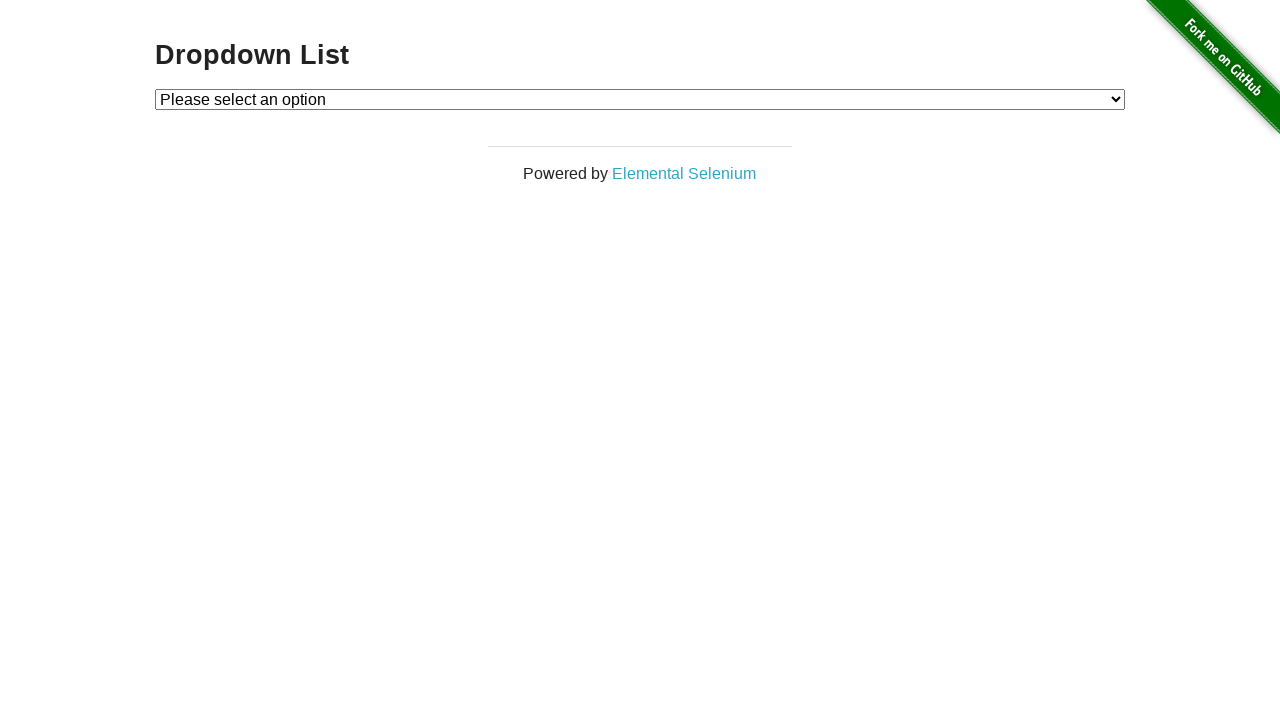

Dropdown element is visible and ready
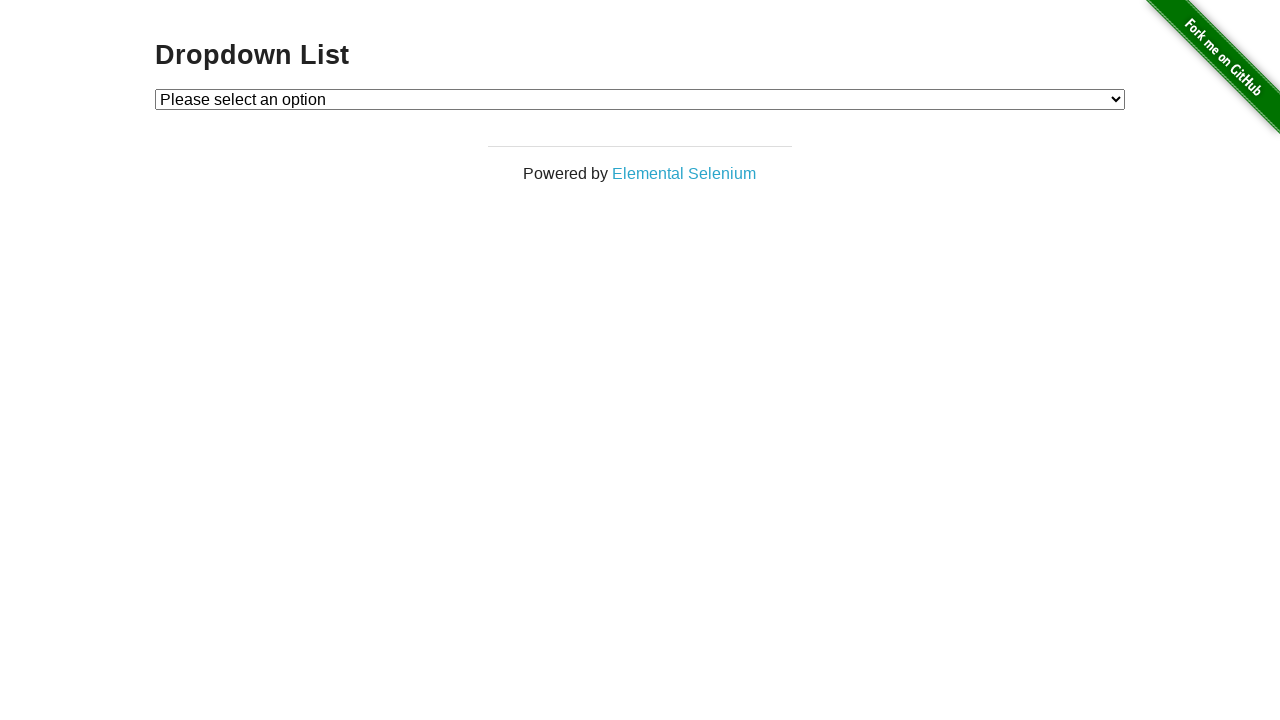

Selected first option from dropdown by index 1 on #dropdown
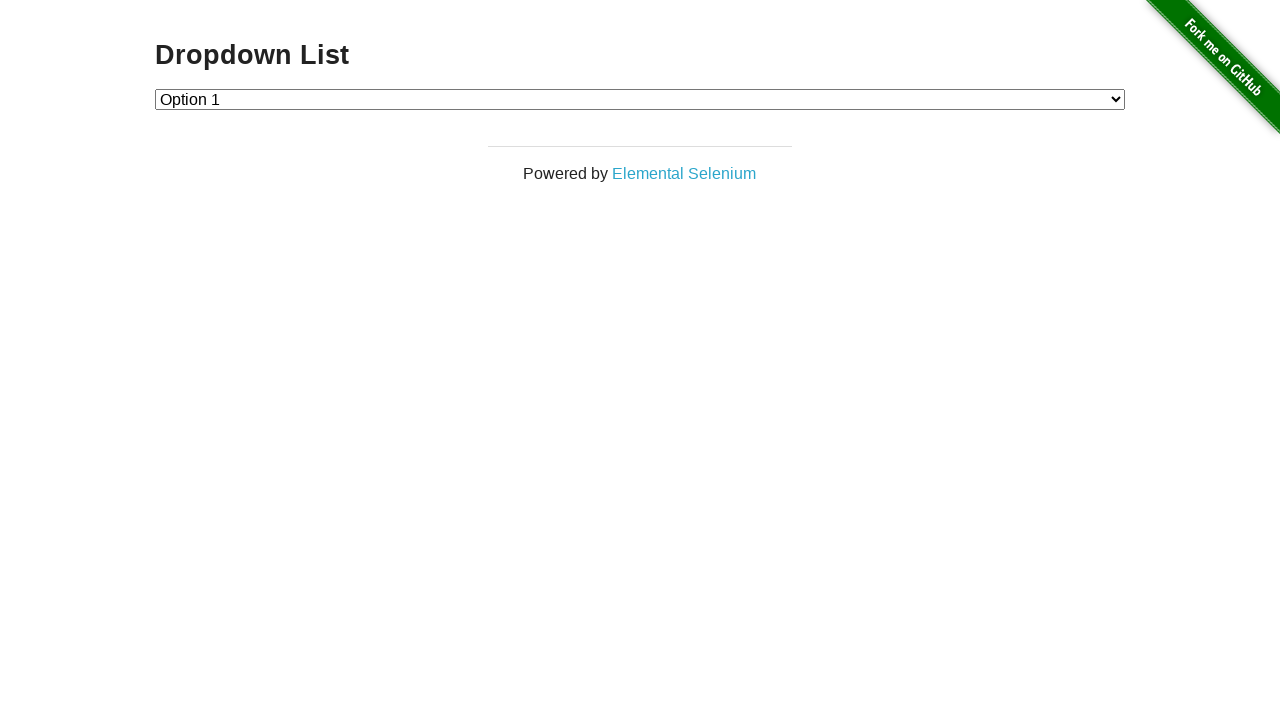

Retrieved selected dropdown value
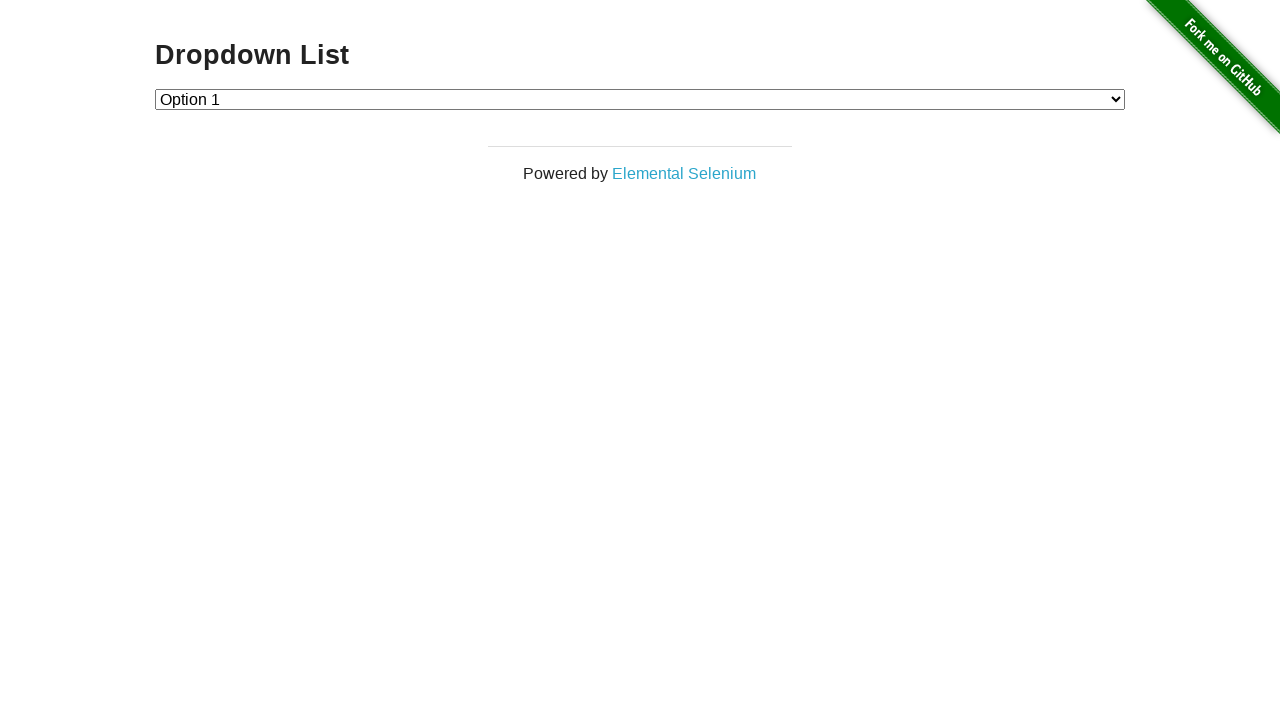

Verified selected option value equals '1'
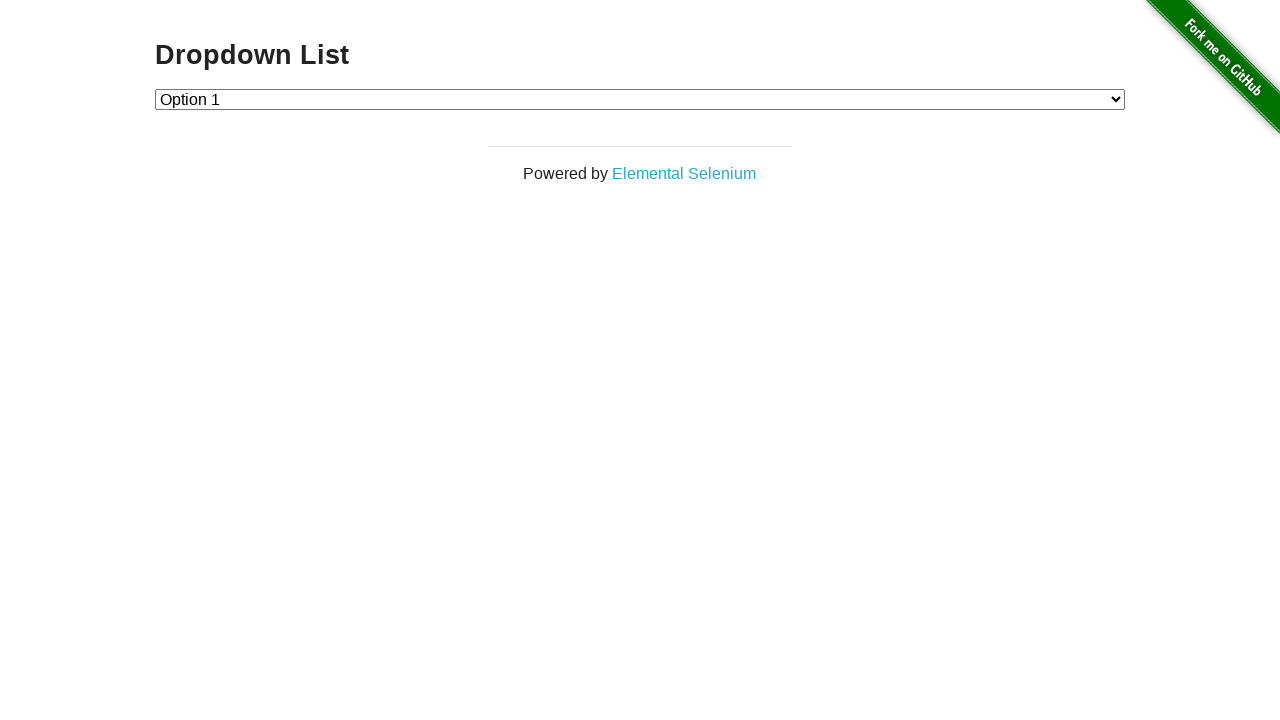

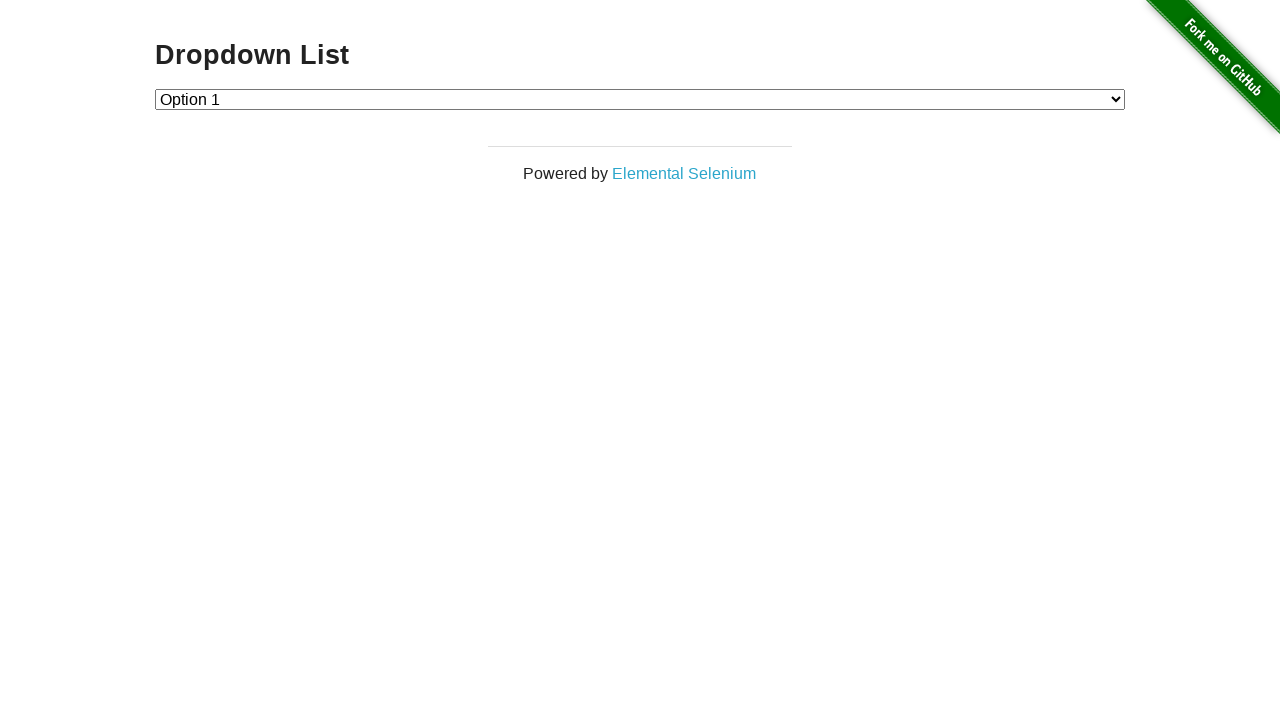